Navigates to a testing blog page and verifies that links are present on the page

Starting URL: http://only-testing-blog.blogspot.in/2013/09/testing.html

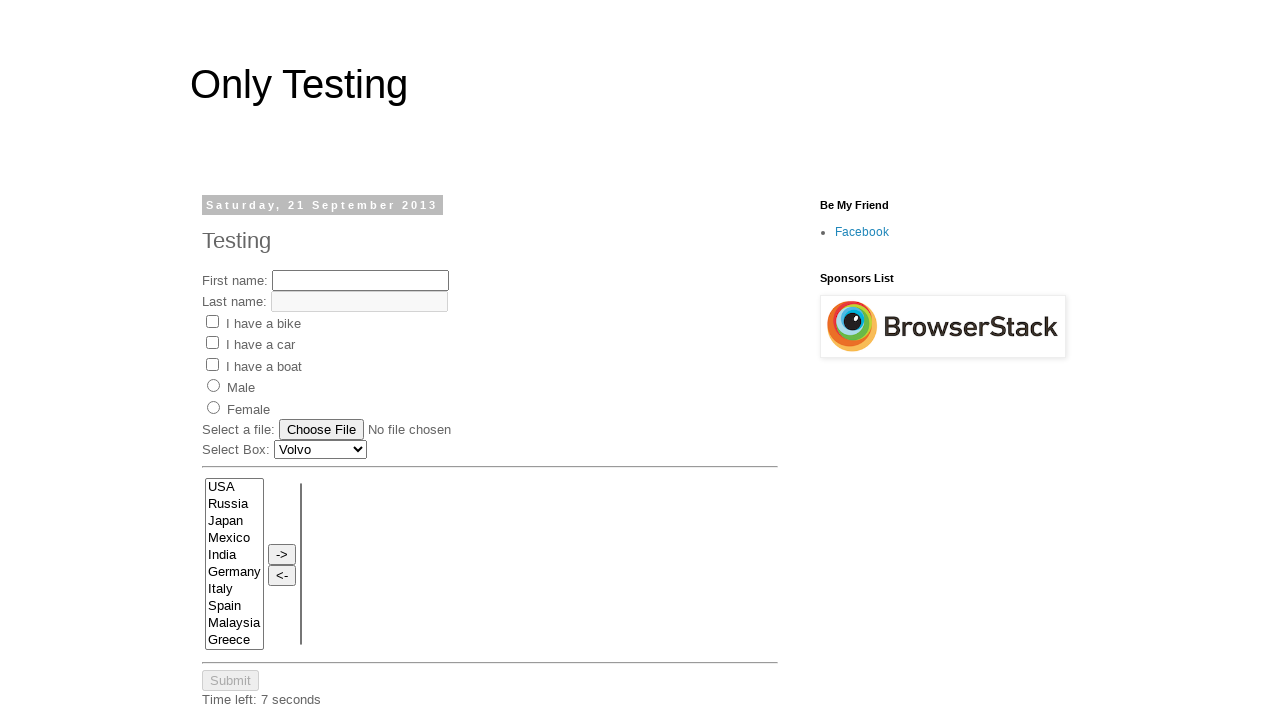

Navigated to testing blog page
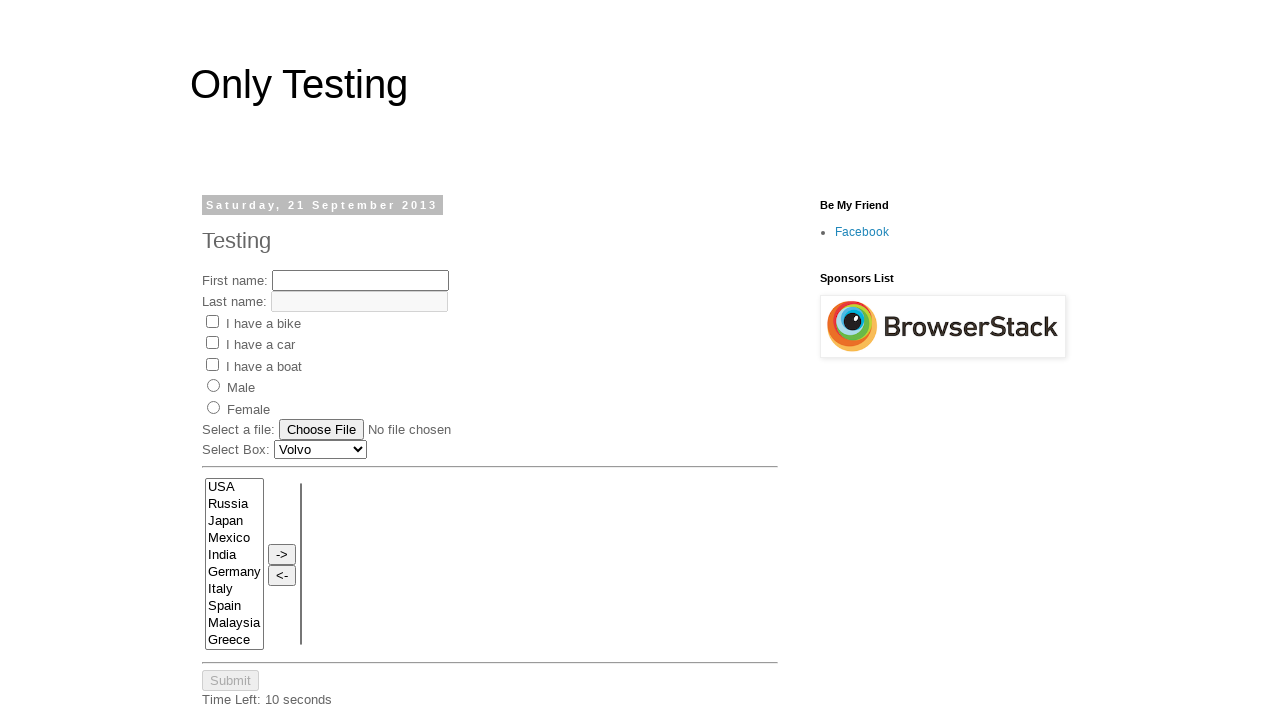

Waited for links to be visible on page
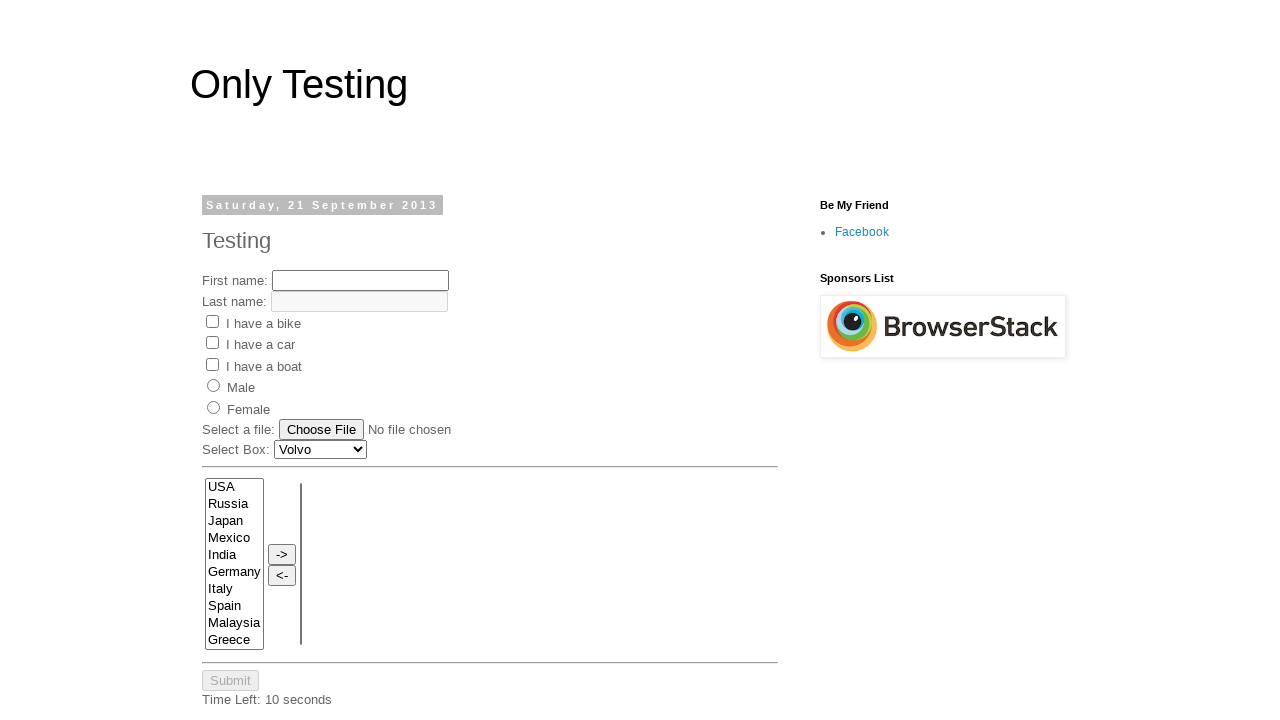

Retrieved all links from page - found 21 links
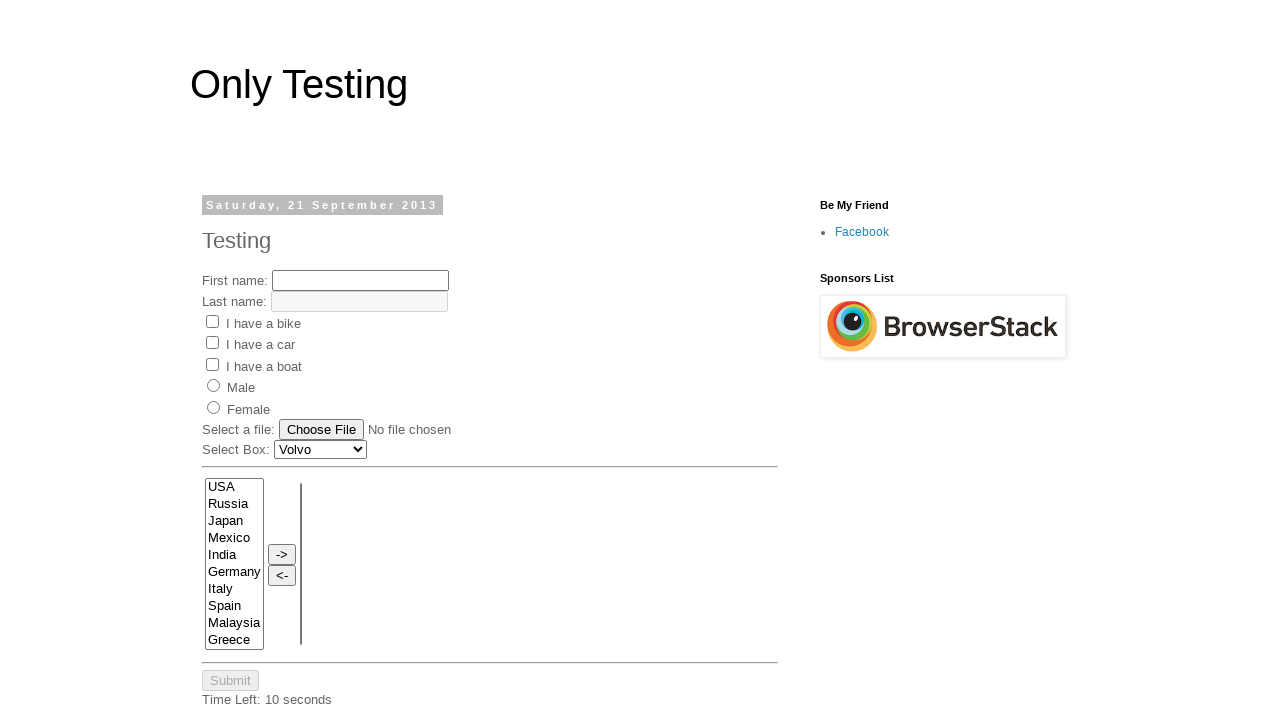

Located first link on page
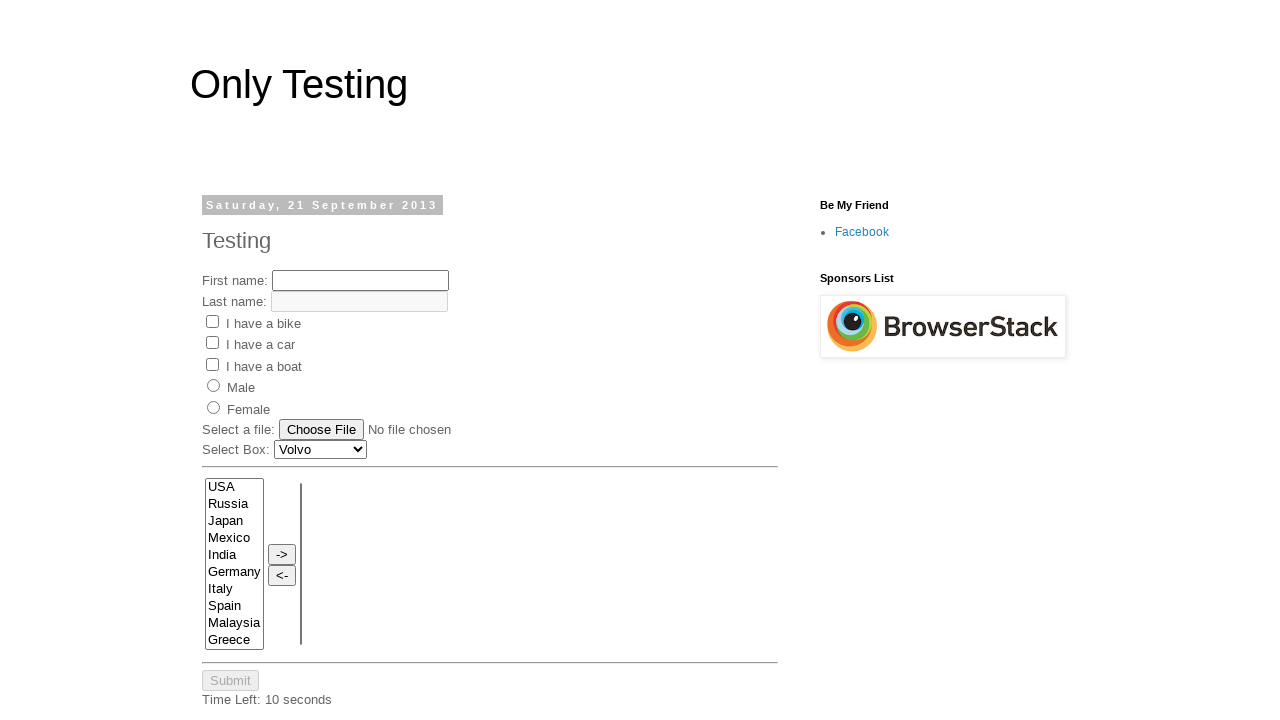

Clicked first visible link at (299, 84) on a >> nth=0
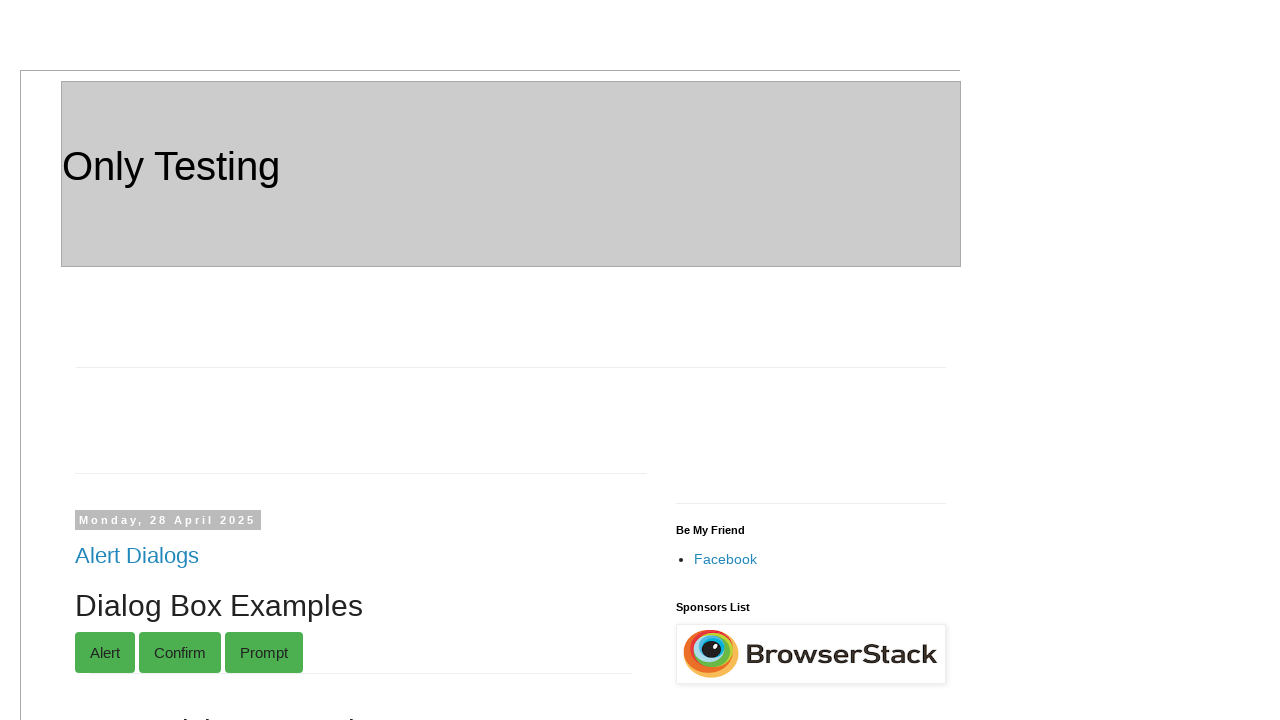

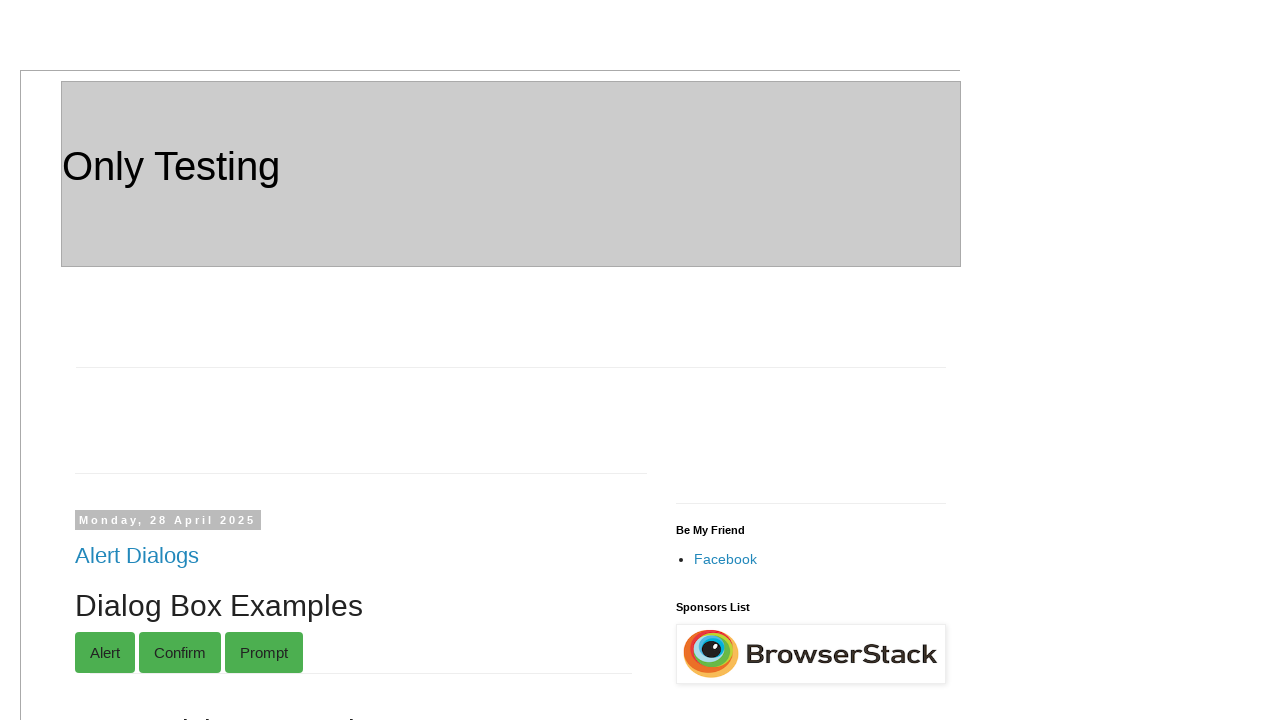